Opens the OSA Consulting Tech website and verifies it loads successfully by navigating to the homepage.

Starting URL: https://www.osaconsultingtech.com

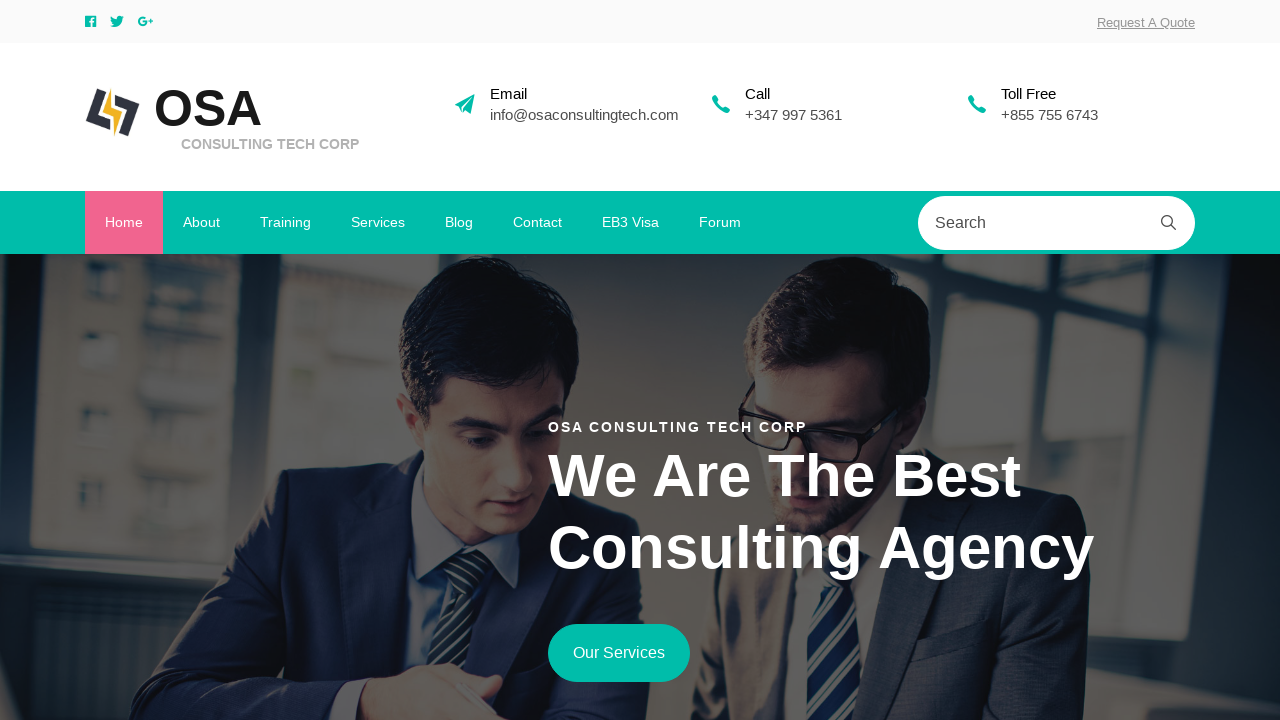

Waited for page to load with domcontentloaded state
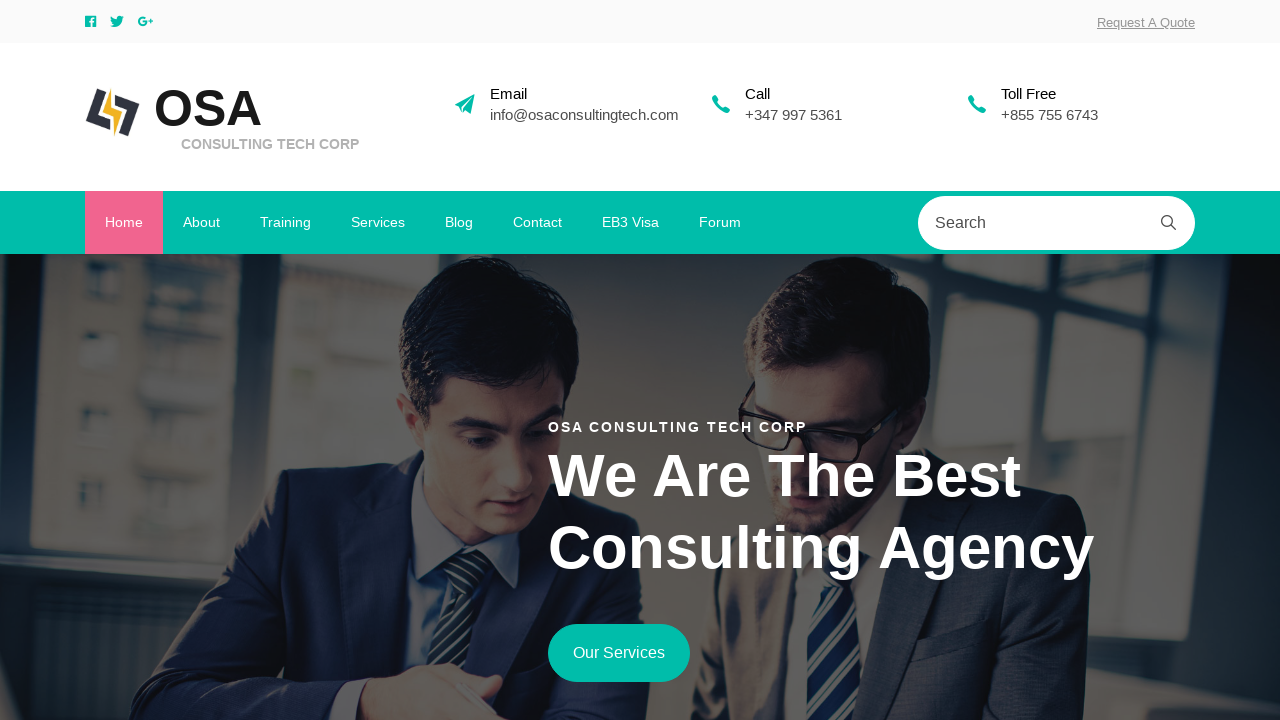

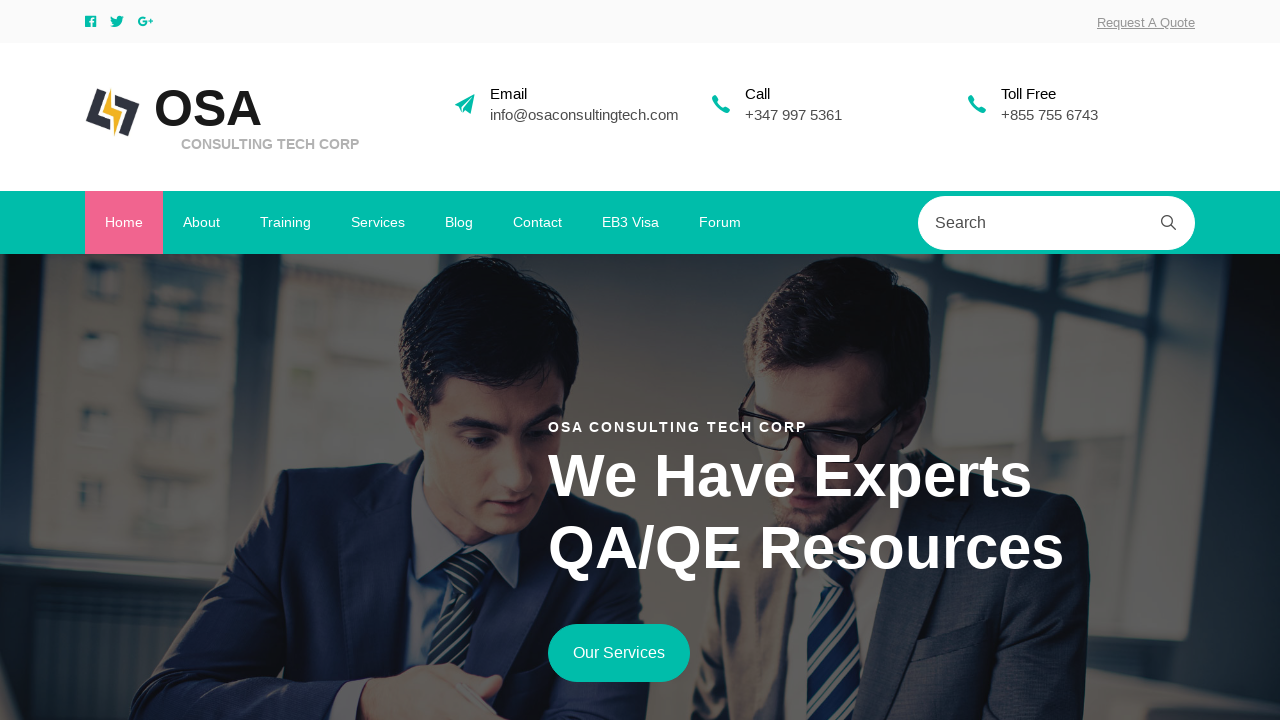